Tests navigation through the PS Restaurant website by clicking on the Order and About menu items

Starting URL: https://www.psrestaurant.com/

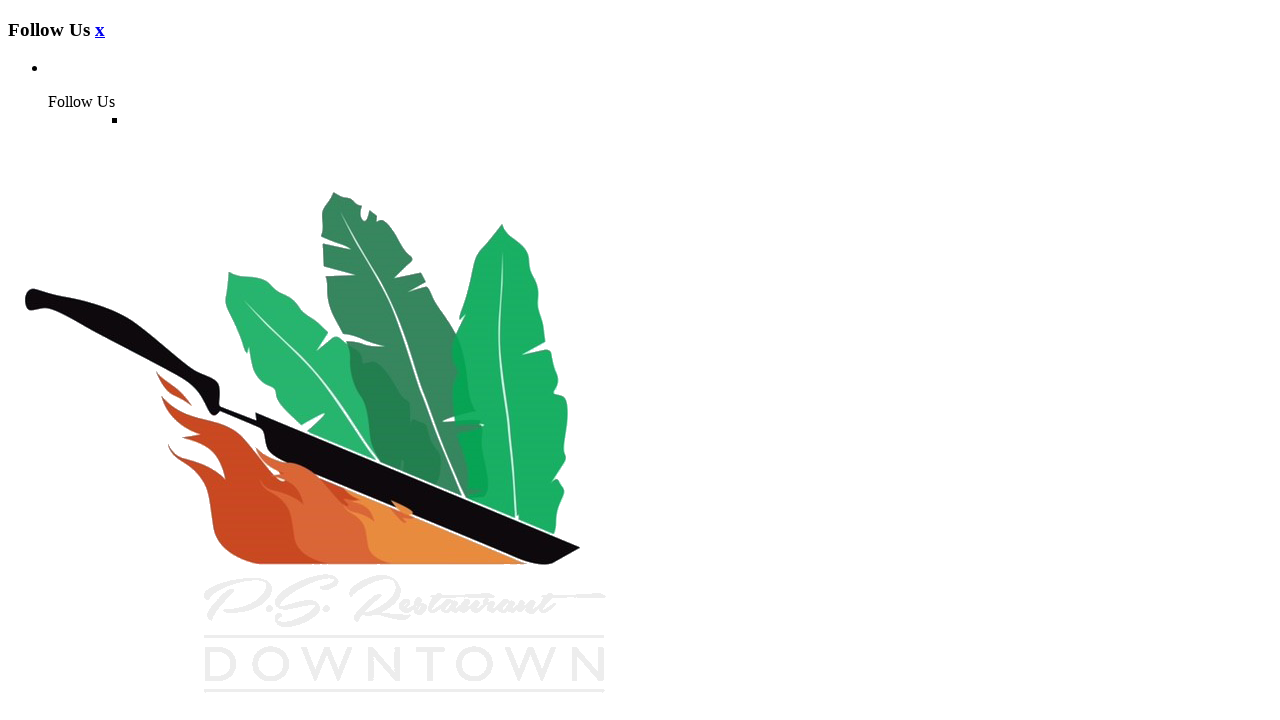

Clicked on Order menu item at (660, 360) on #menu-item-544966
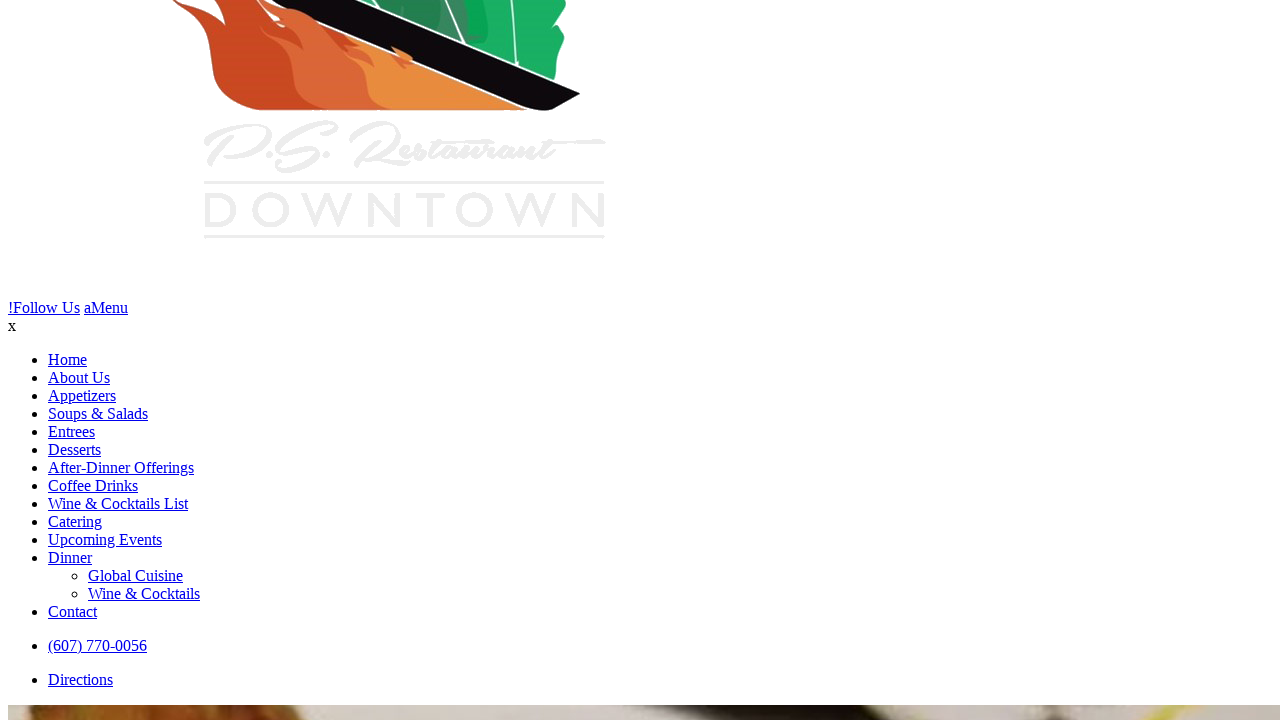

Clicked on About menu item at (660, 378) on #menu-item-545773
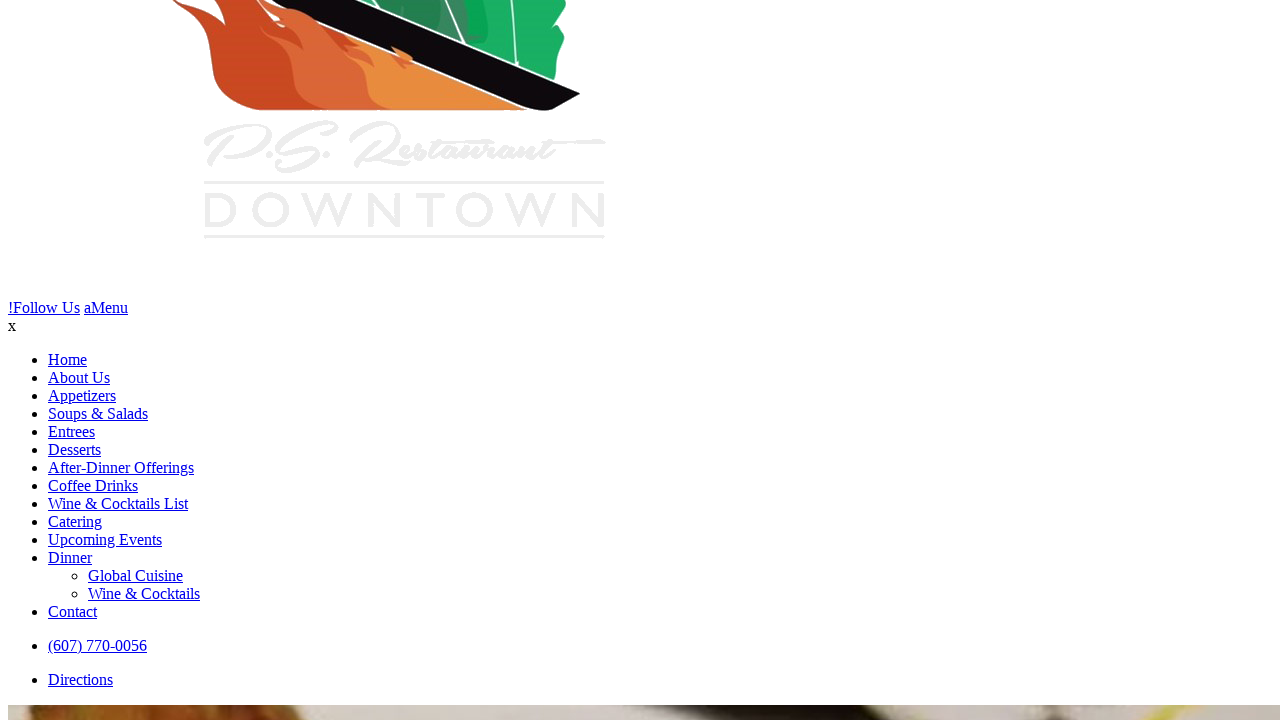

Retrieved page title
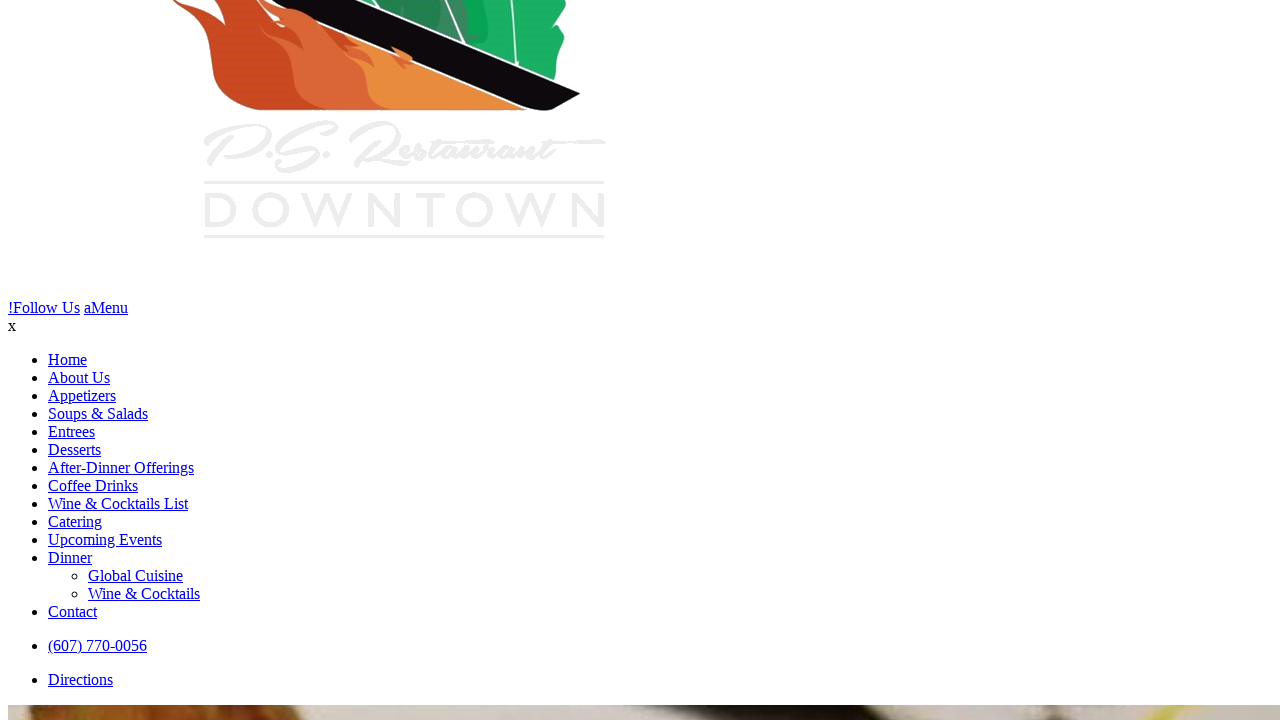

Retrieved page URL
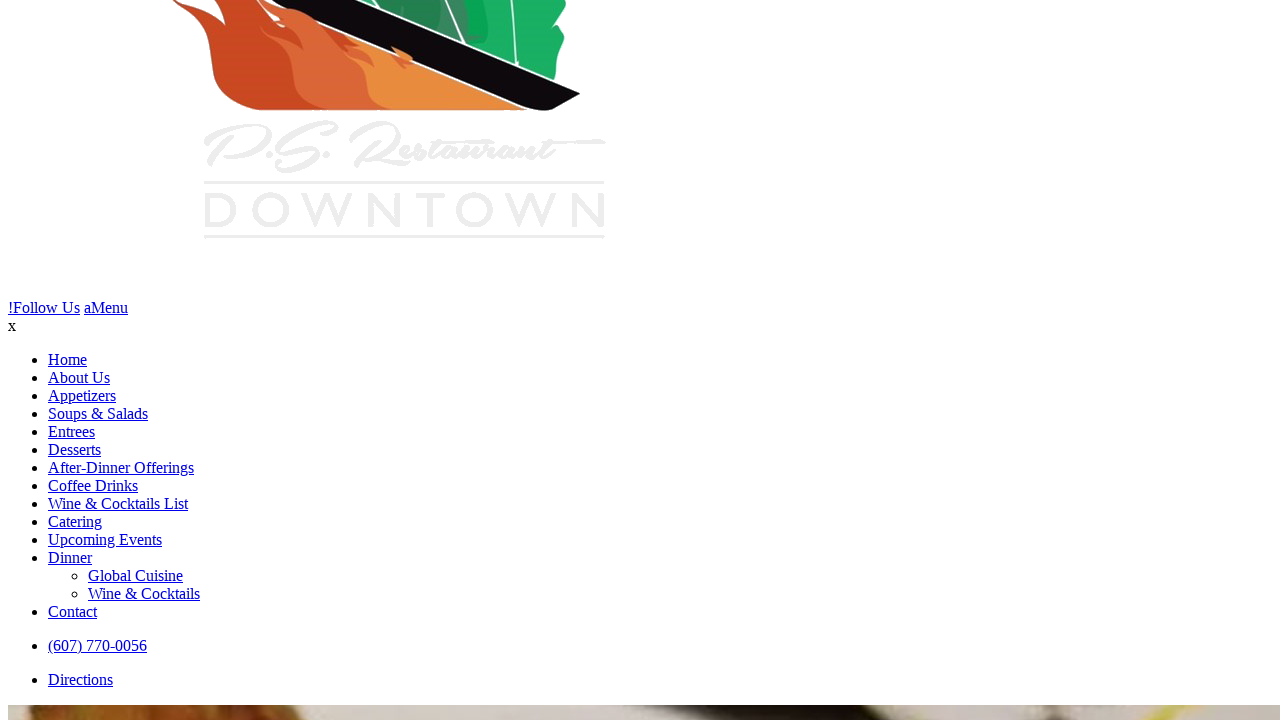

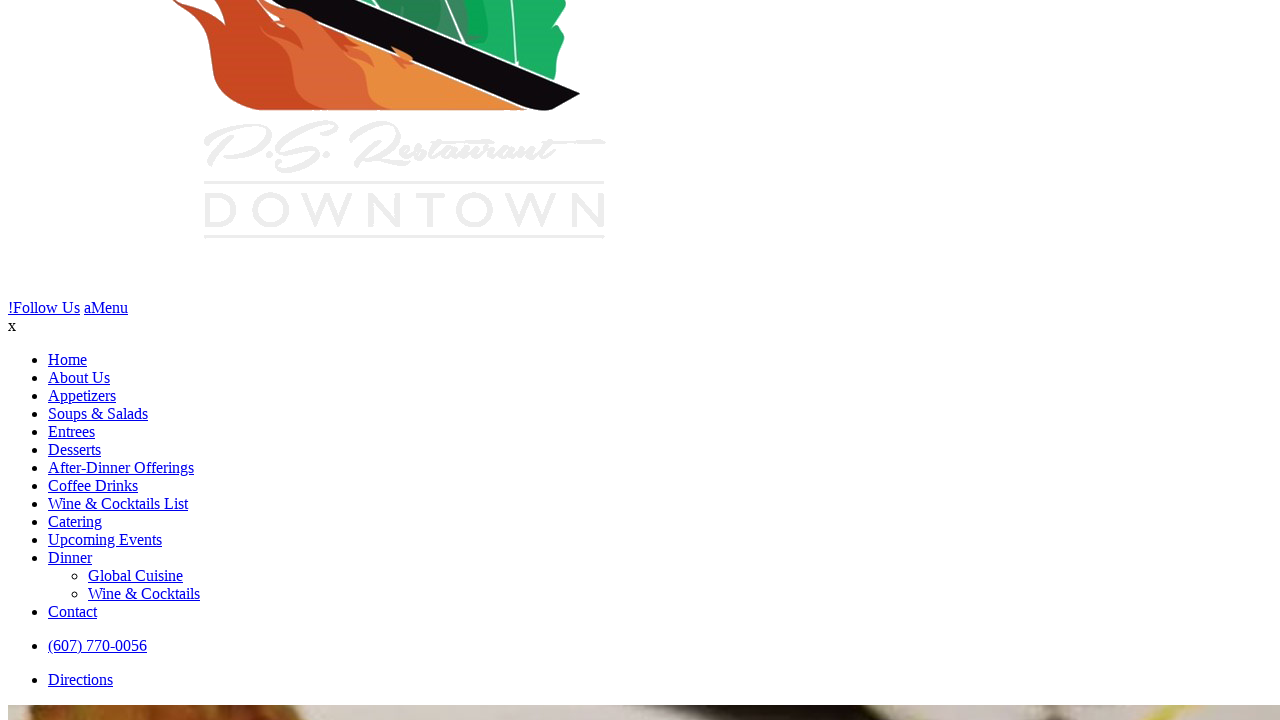